Tests alert handling functionality by interacting with a prompt dialog, entering text, and dismissing it

Starting URL: https://www.leafground.com/alert.xhtml

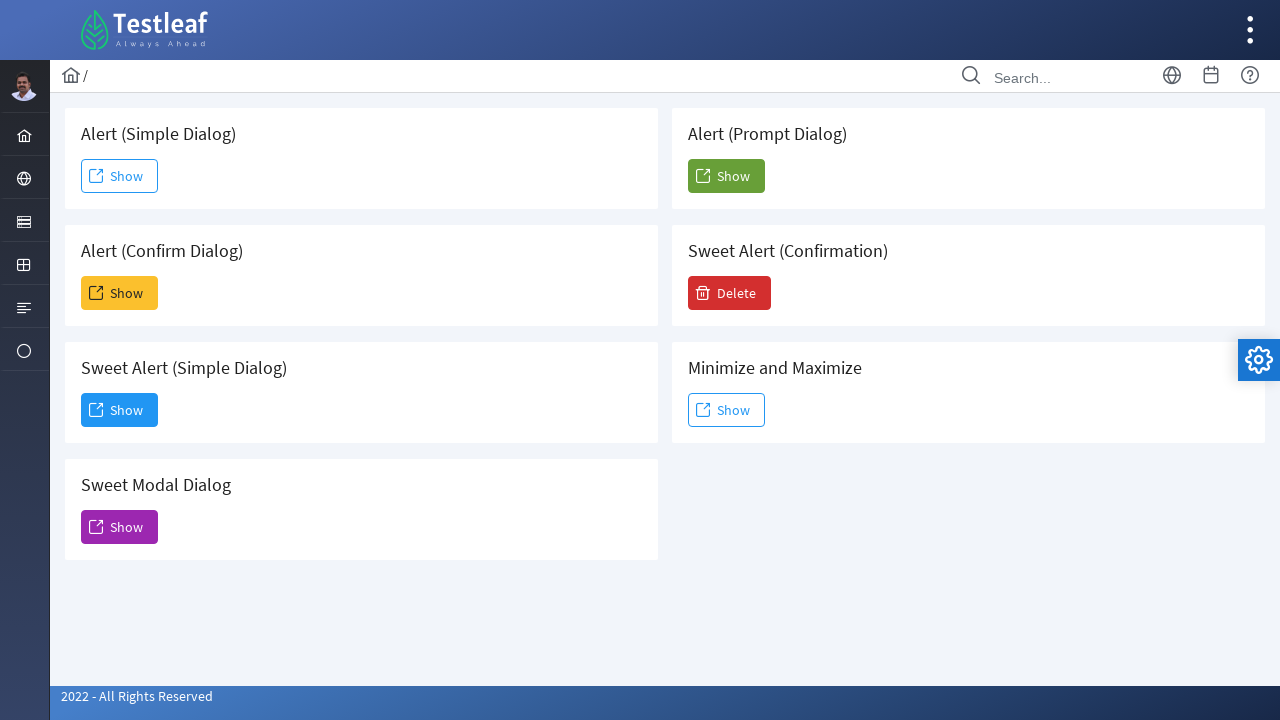

Clicked button to trigger prompt alert dialog at (726, 176) on xpath=//h5[text()=' Alert (Prompt Dialog)']/following-sibling::button/span[2]
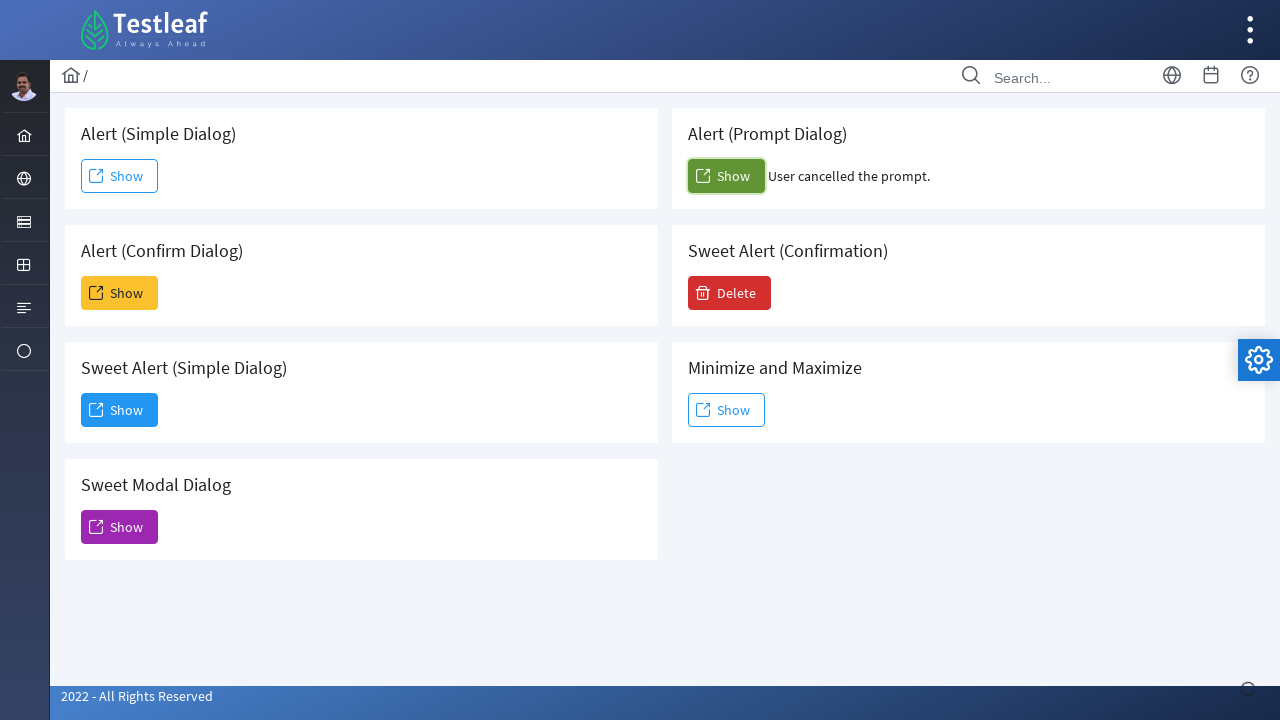

Set up dialog handler to accept prompt with text 'I am an user'
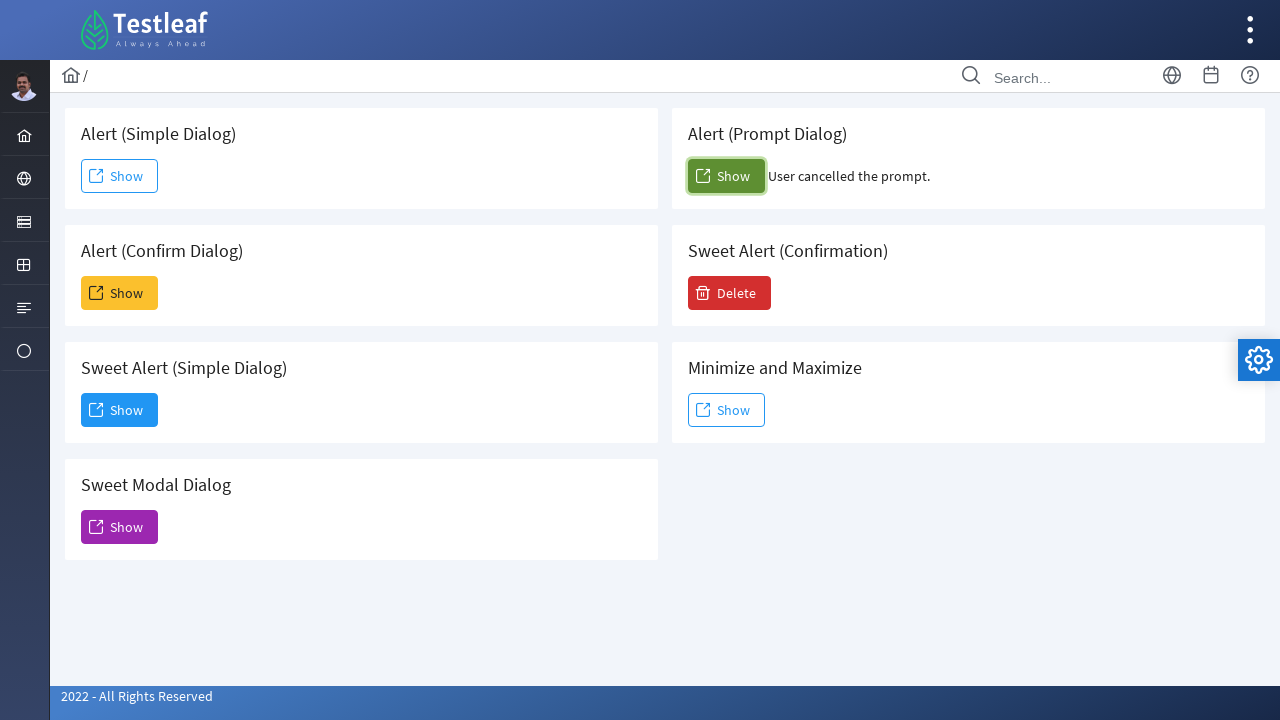

Clicked button again to trigger prompt alert dialog at (726, 176) on xpath=//h5[text()=' Alert (Prompt Dialog)']/following-sibling::button/span[2]
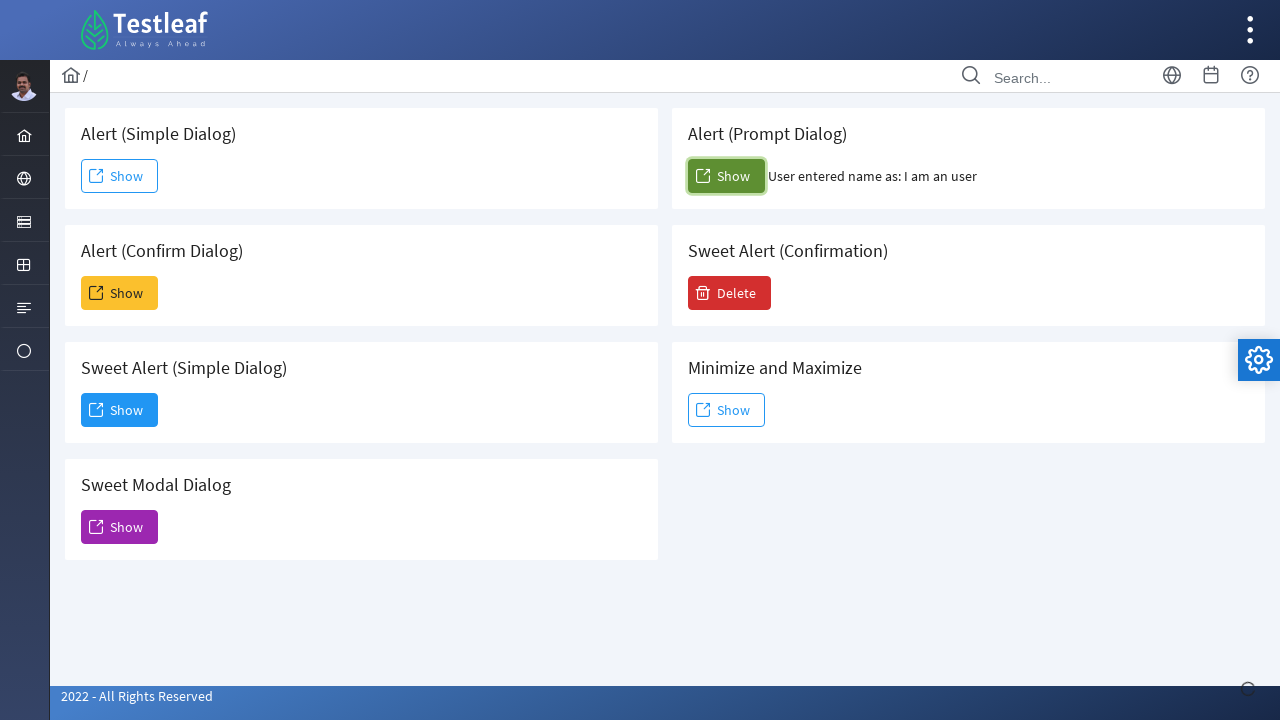

Waited for result text to appear after dialog interaction
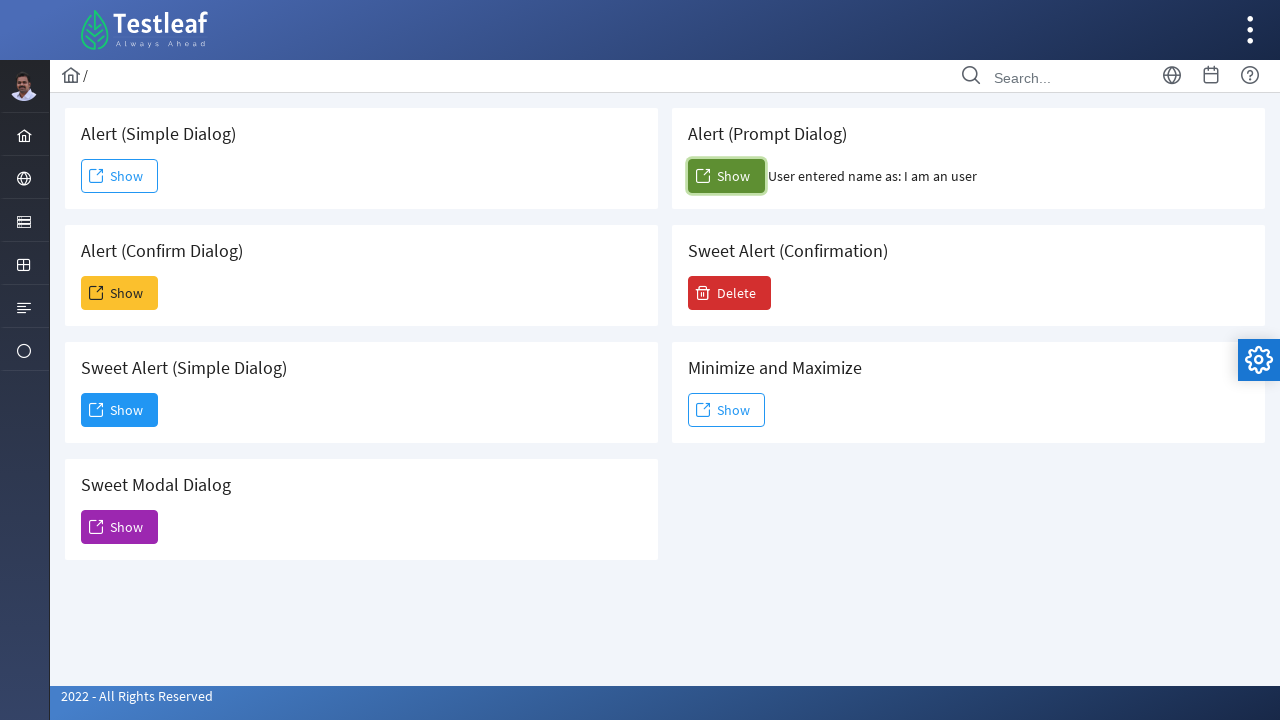

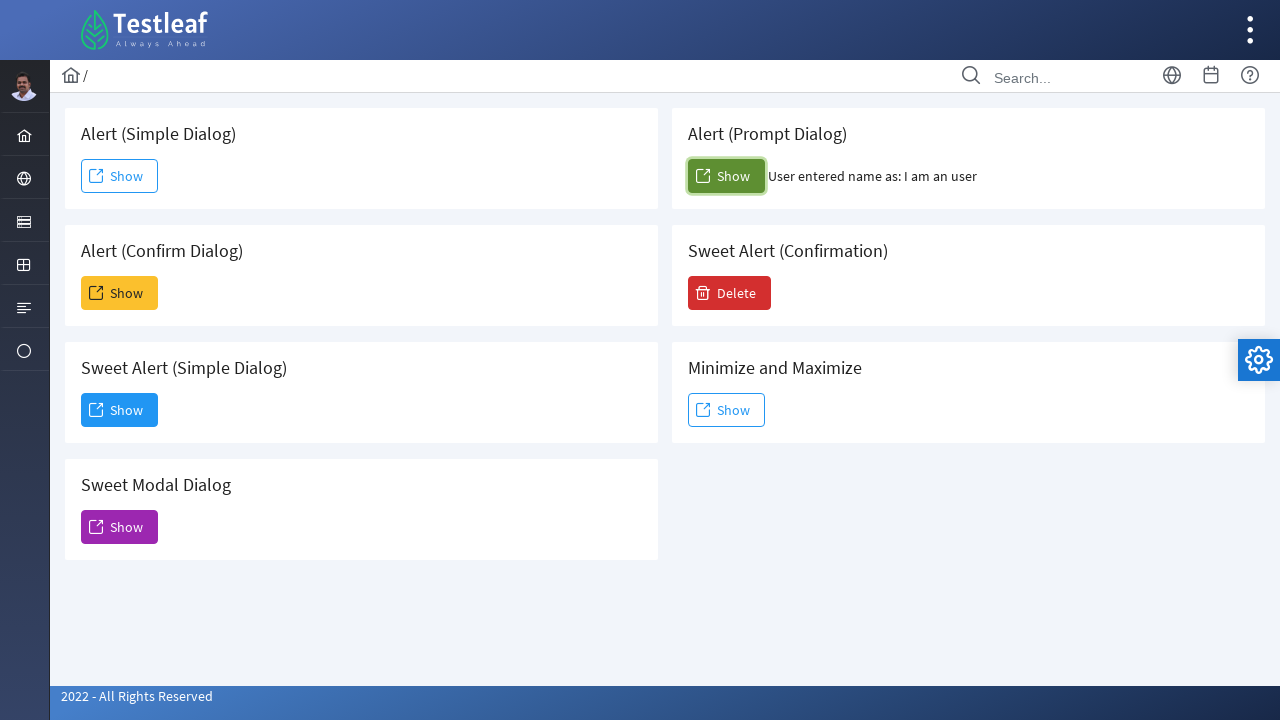